Tests JavaScript alert handling by clicking a button that triggers a JS alert, then accepting the dialog

Starting URL: https://the-internet.herokuapp.com/javascript_alerts

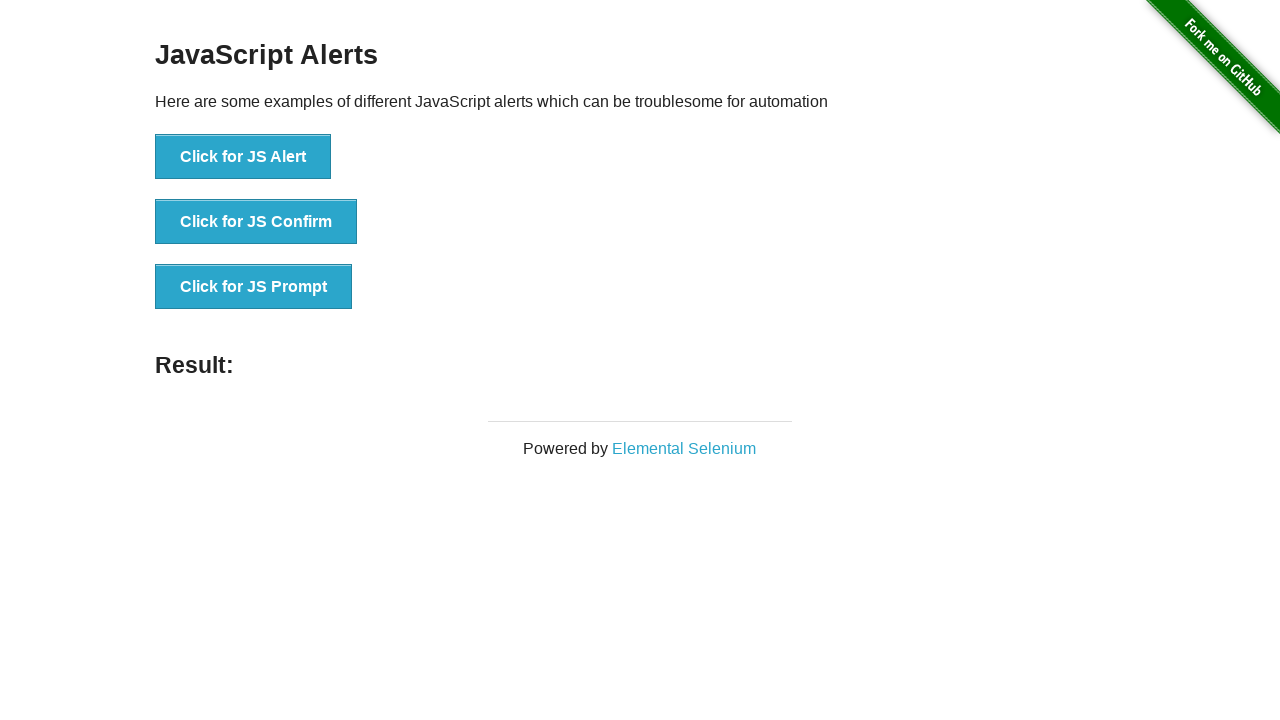

Set up dialog handler to accept JS alerts
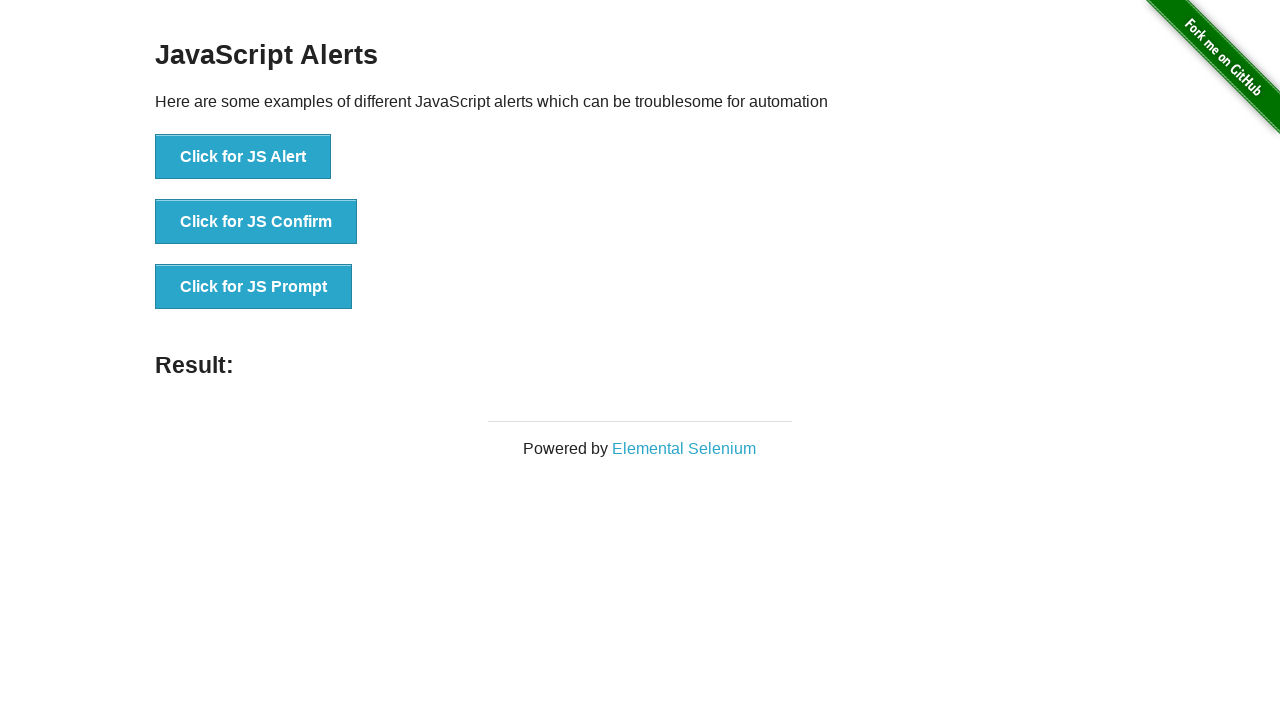

Clicked button to trigger JS Alert at (243, 157) on internal:text="Click for JS Alert"i
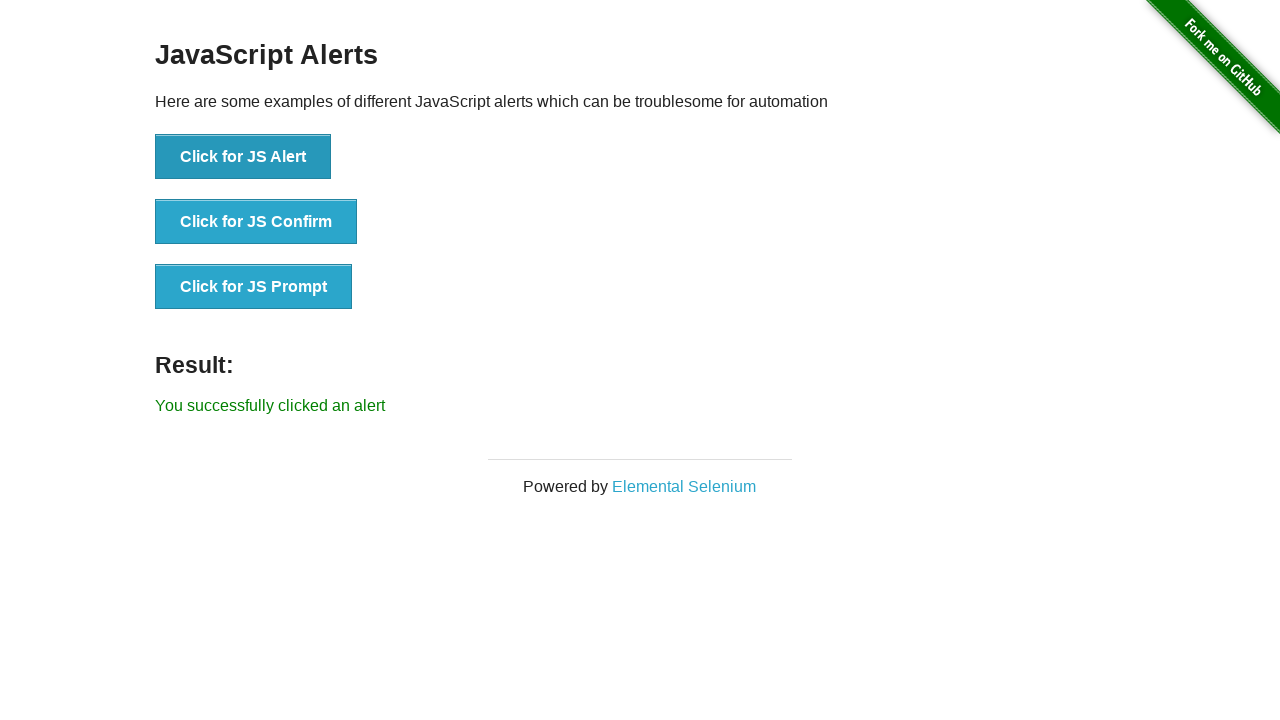

Waited for dialog to be processed
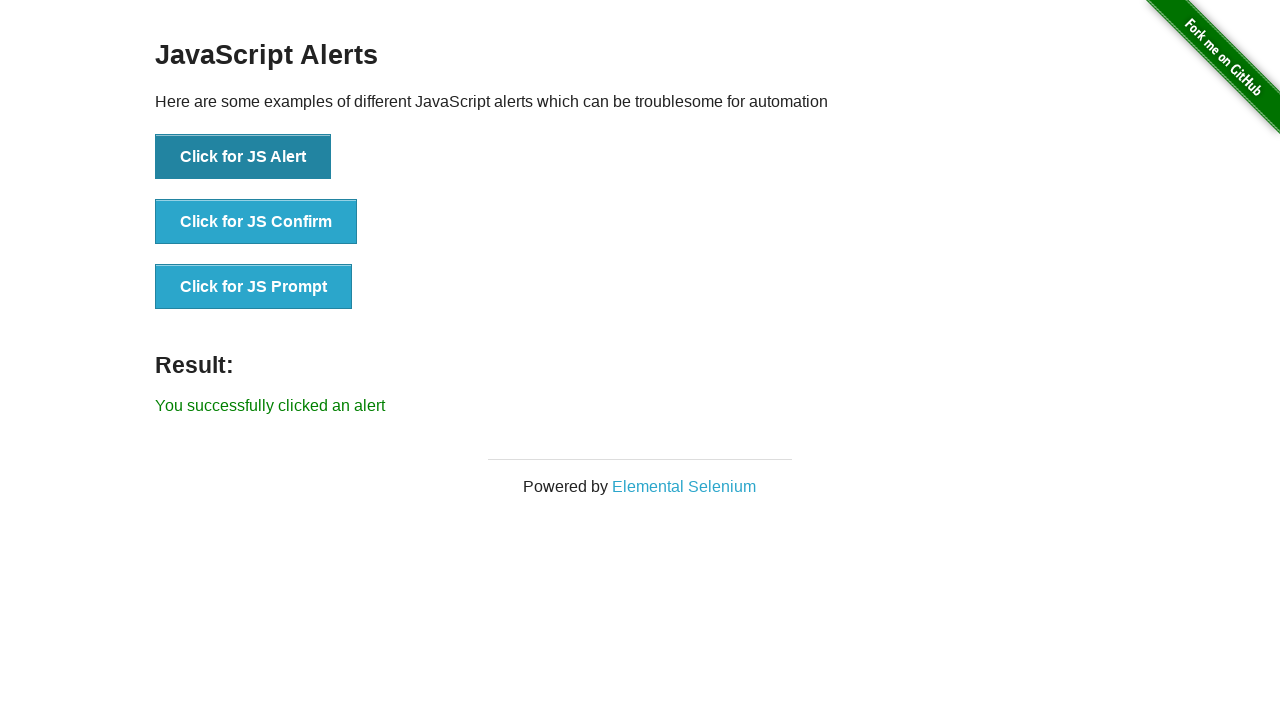

Verified result message appeared after accepting alert
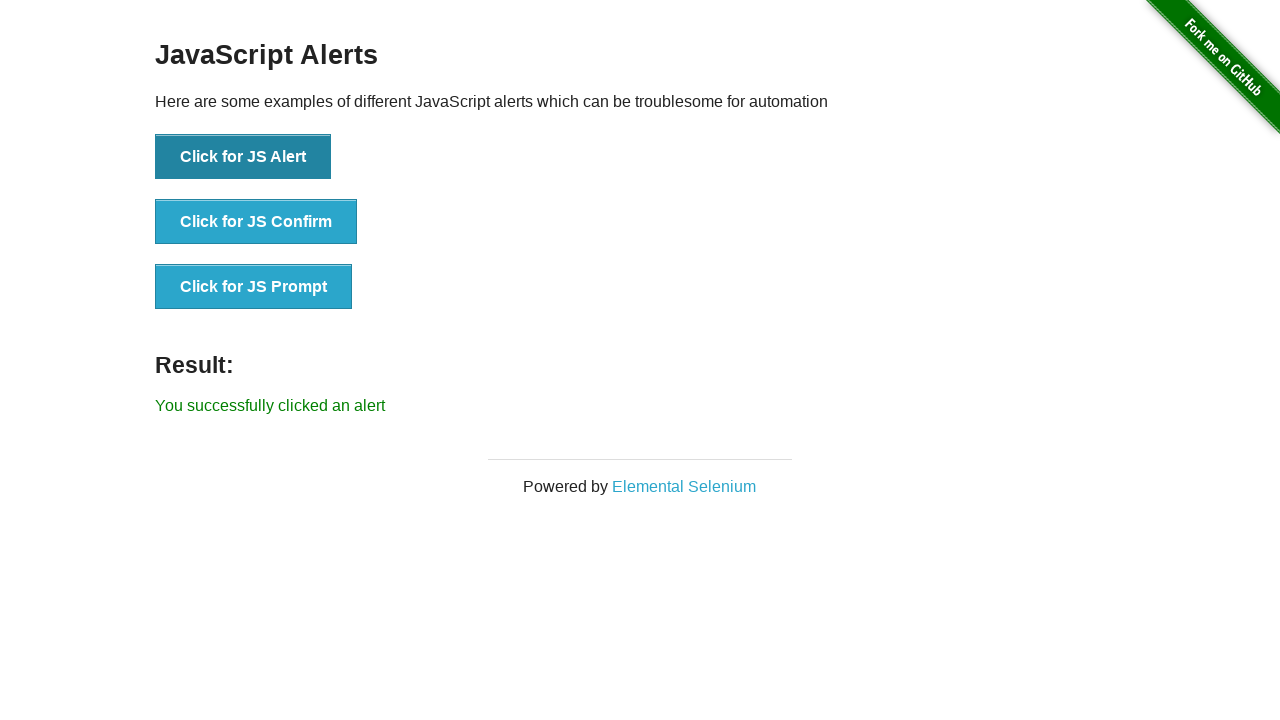

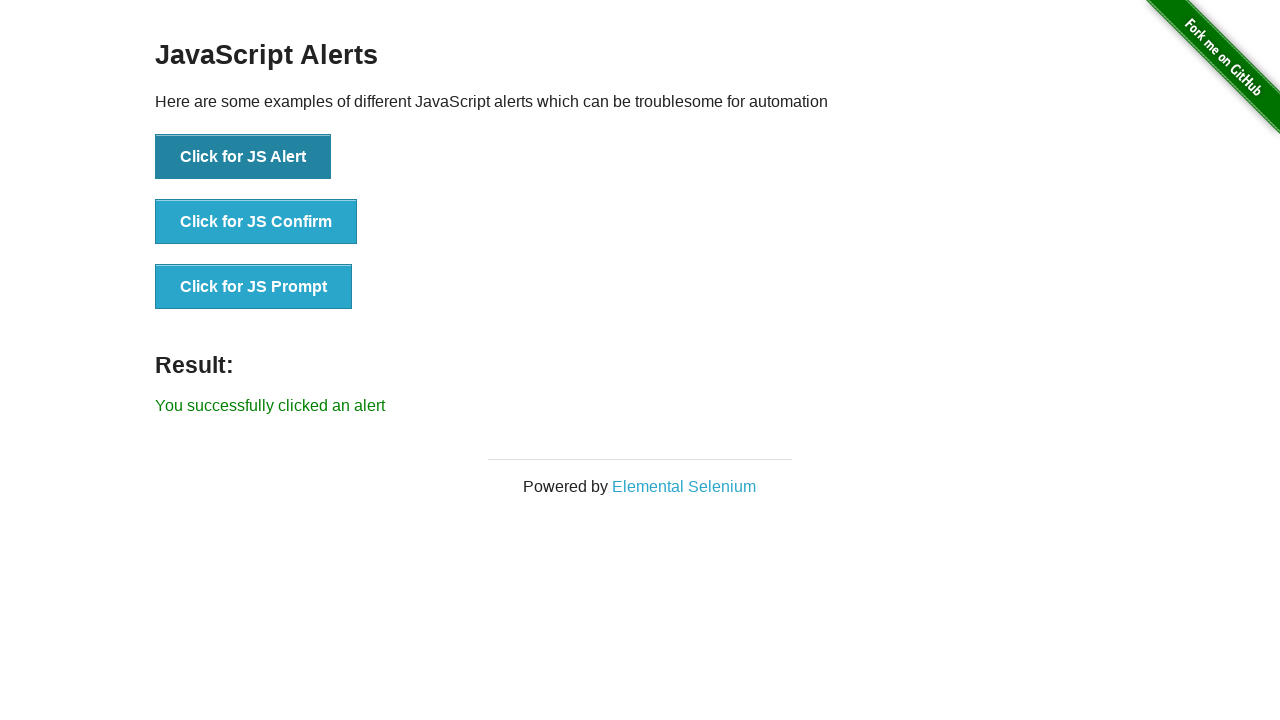